Tests right-click context menu functionality by right-clicking on an element, verifying the context menu appears, and clicking on the "Copy" option

Starting URL: http://swisnl.github.io/jQuery-contextMenu/demo.html

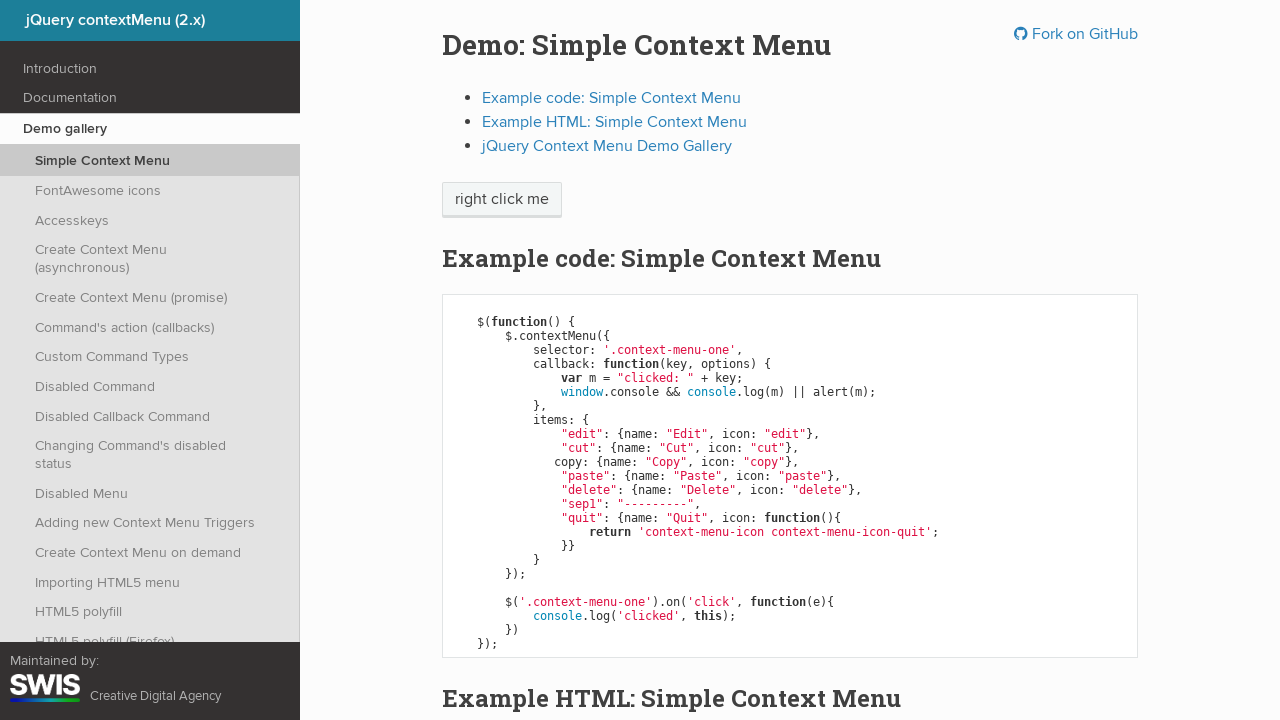

Located the 'right click me' element
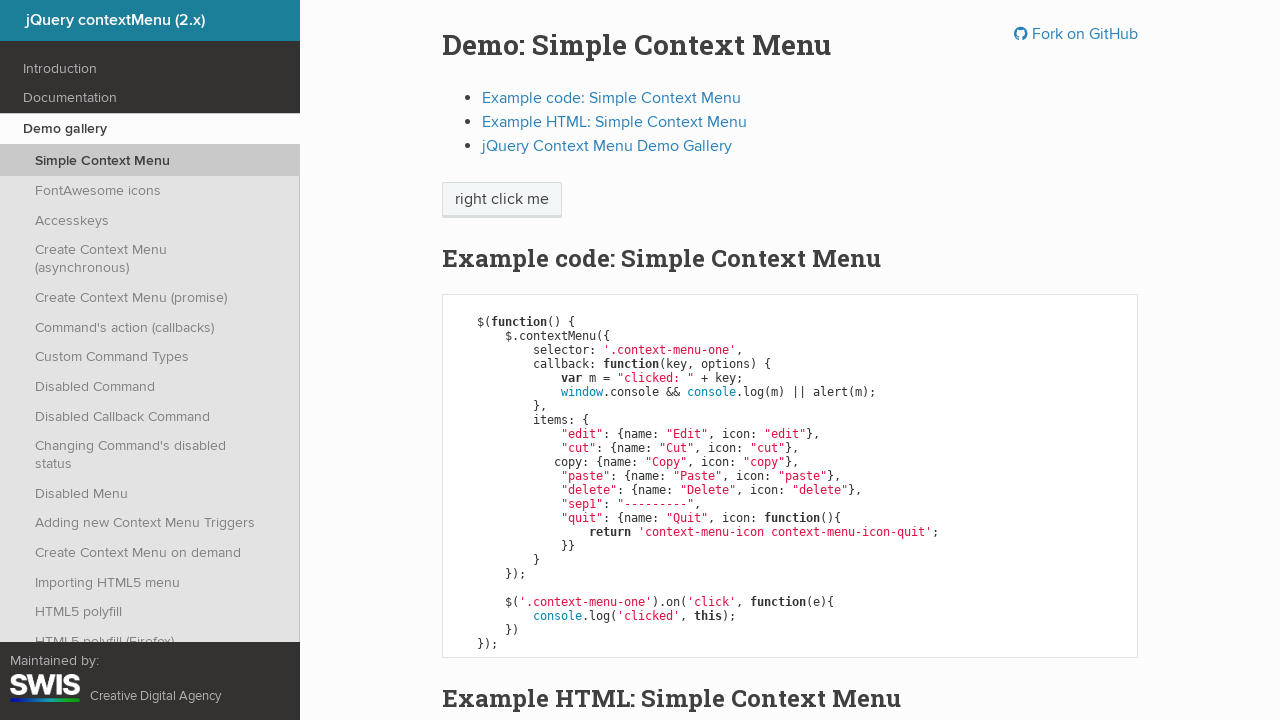

Right-clicked on the element to open context menu at (502, 200) on xpath=//span[text()='right click me']
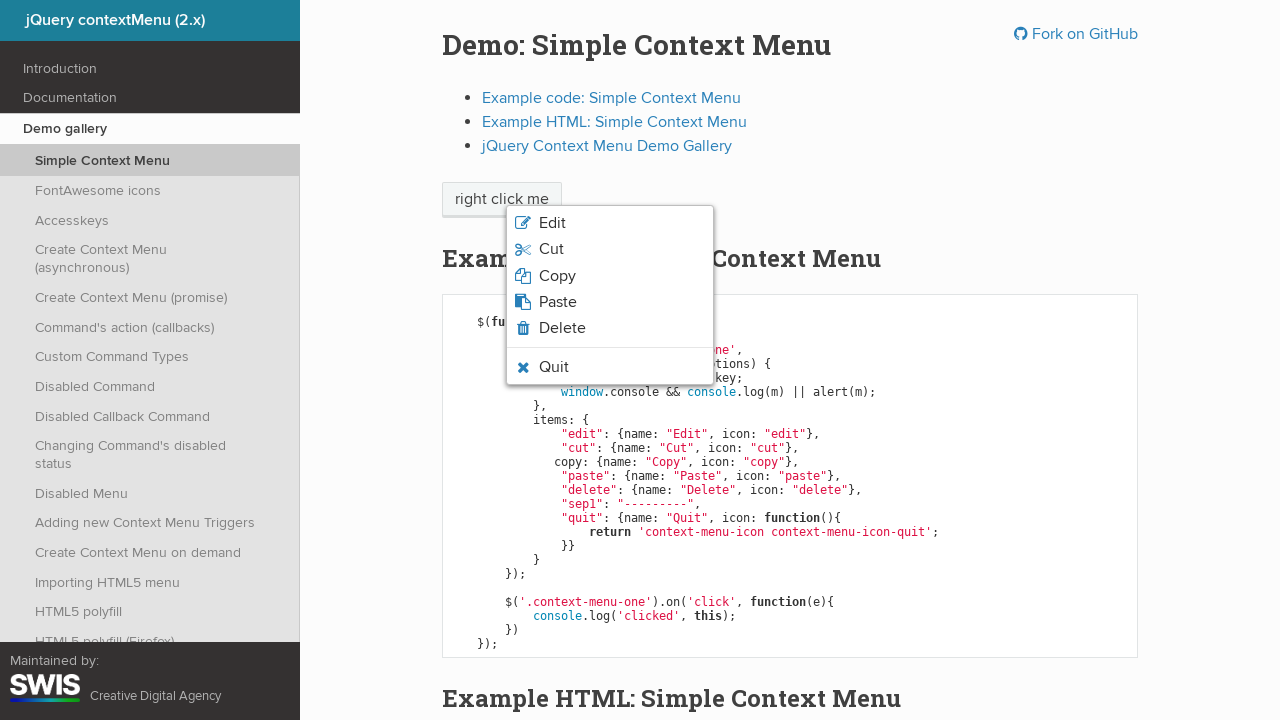

Context menu appeared
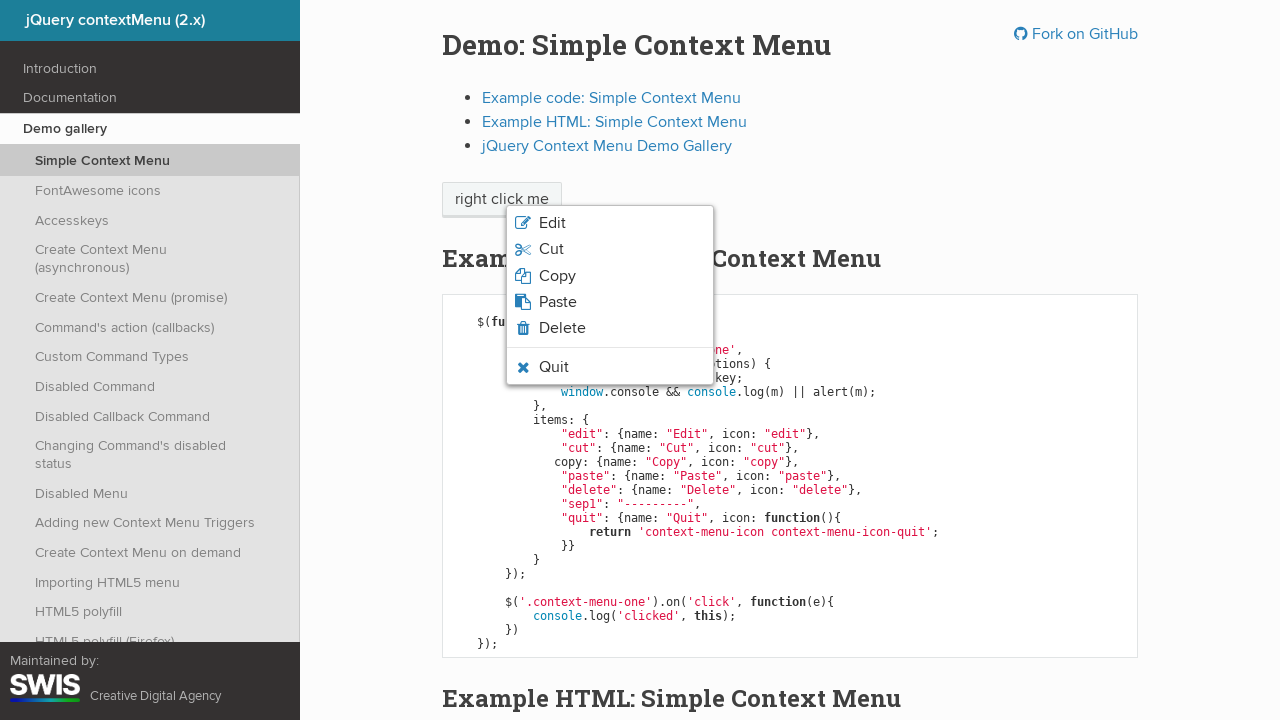

Located all context menu items
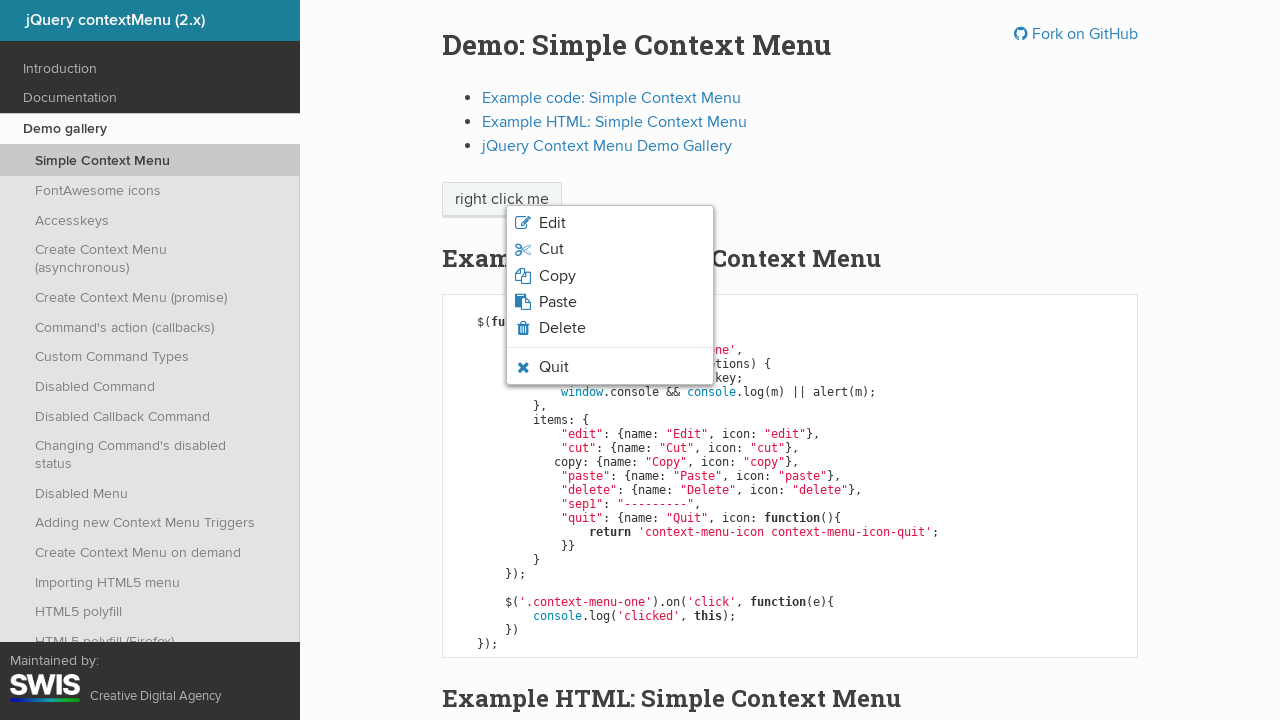

Clicked on the 'Copy' option in context menu at (610, 276) on xpath=//ul[@class='context-menu-list context-menu-root']/li[contains(@class,'con
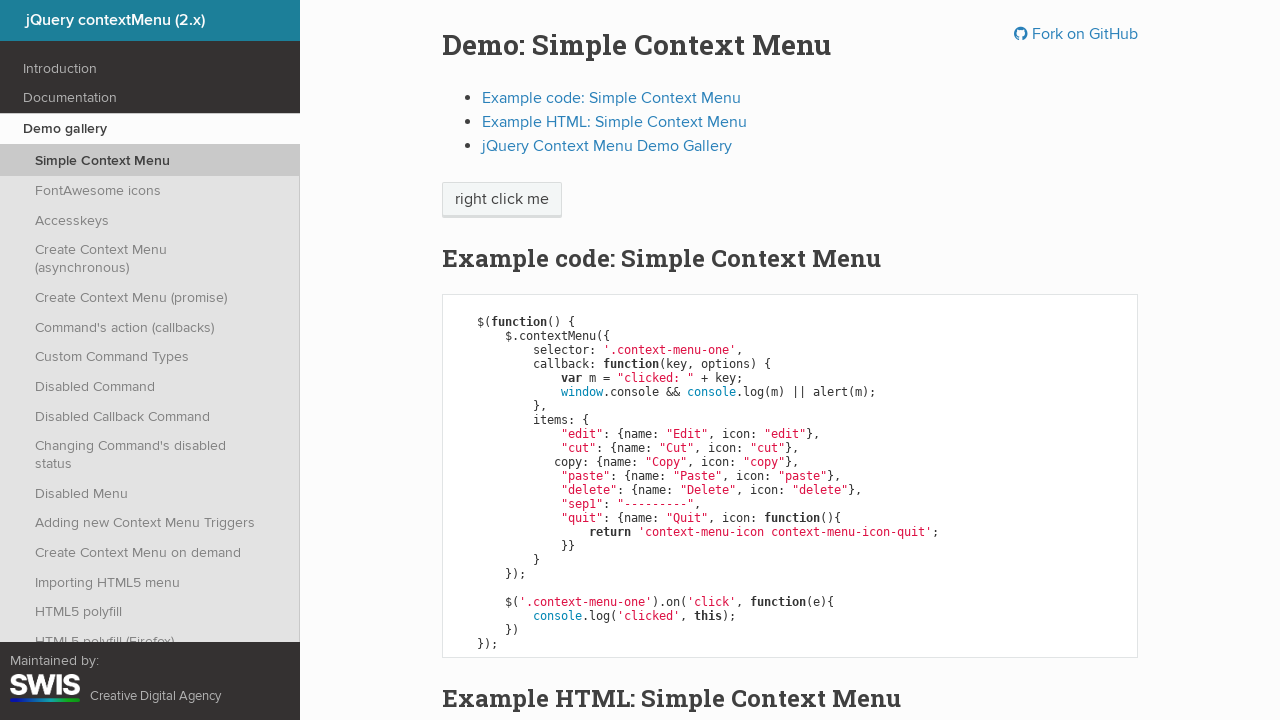

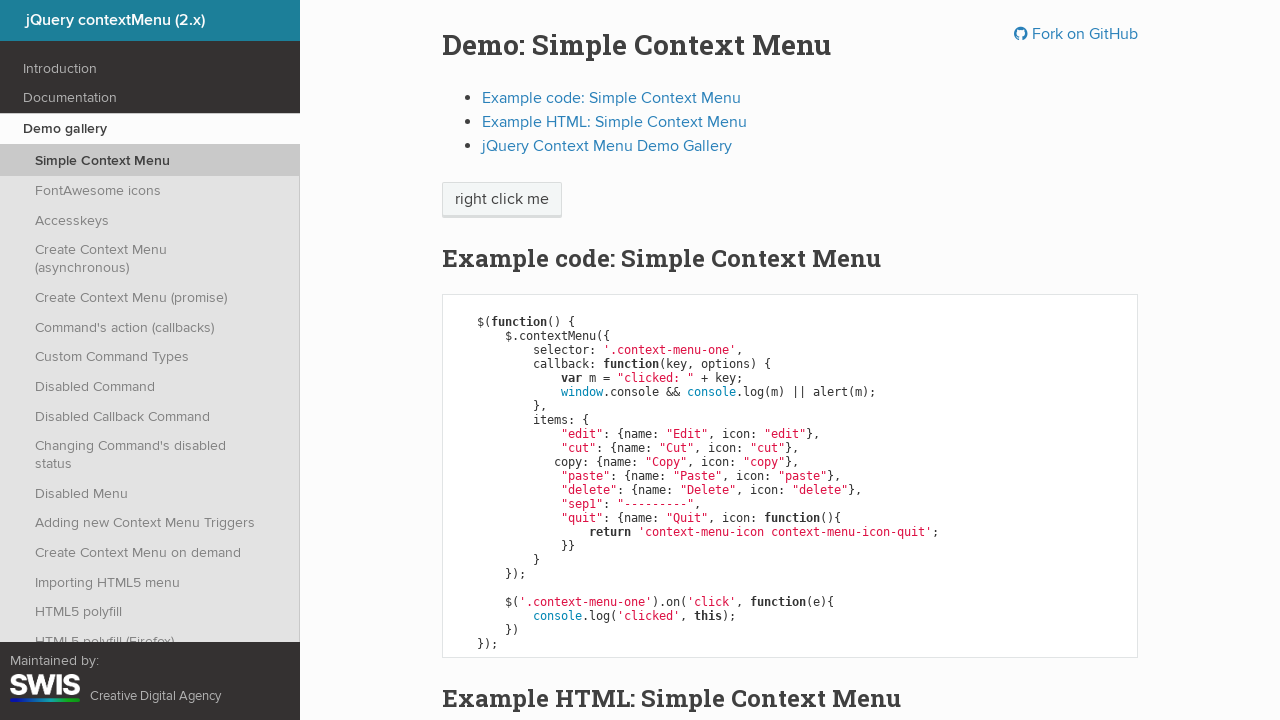